Tests checkbox functionality by toggling checkboxes on a demo page - clicks the first checkbox and ensures the second checkbox is selected

Starting URL: https://the-internet.herokuapp.com/checkboxes

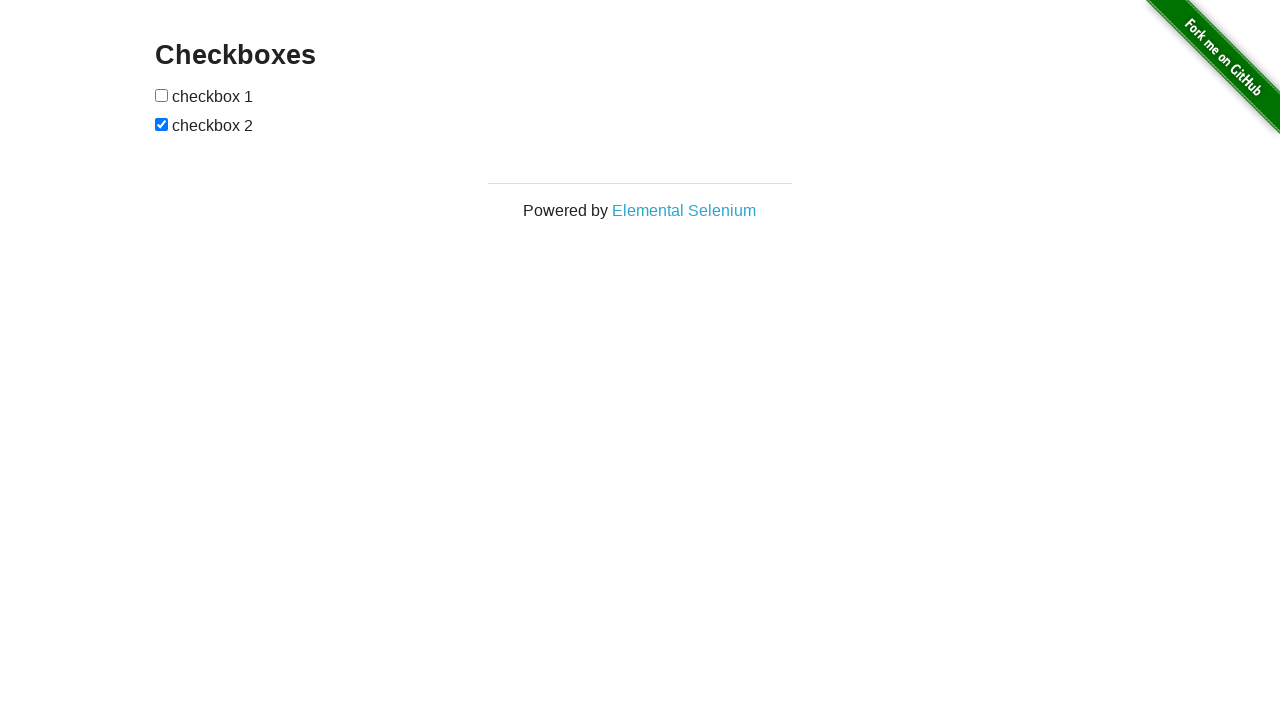

Located the first checkbox element
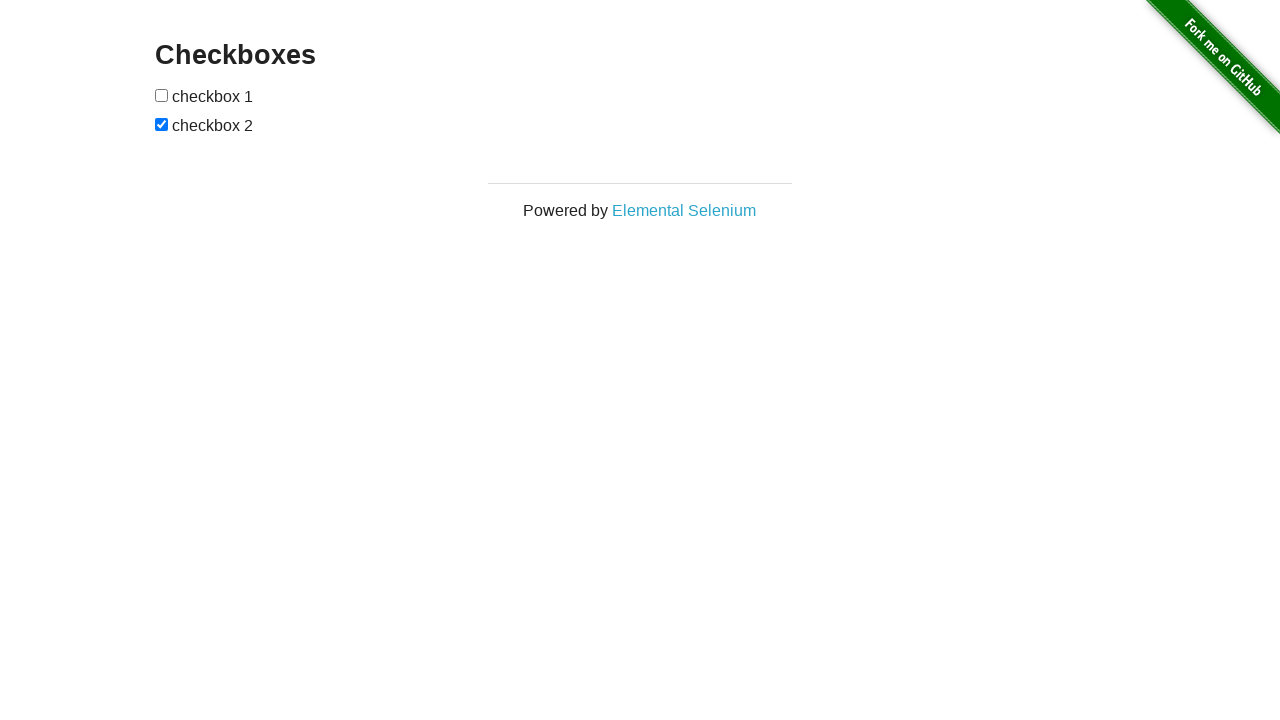

Located the second checkbox element
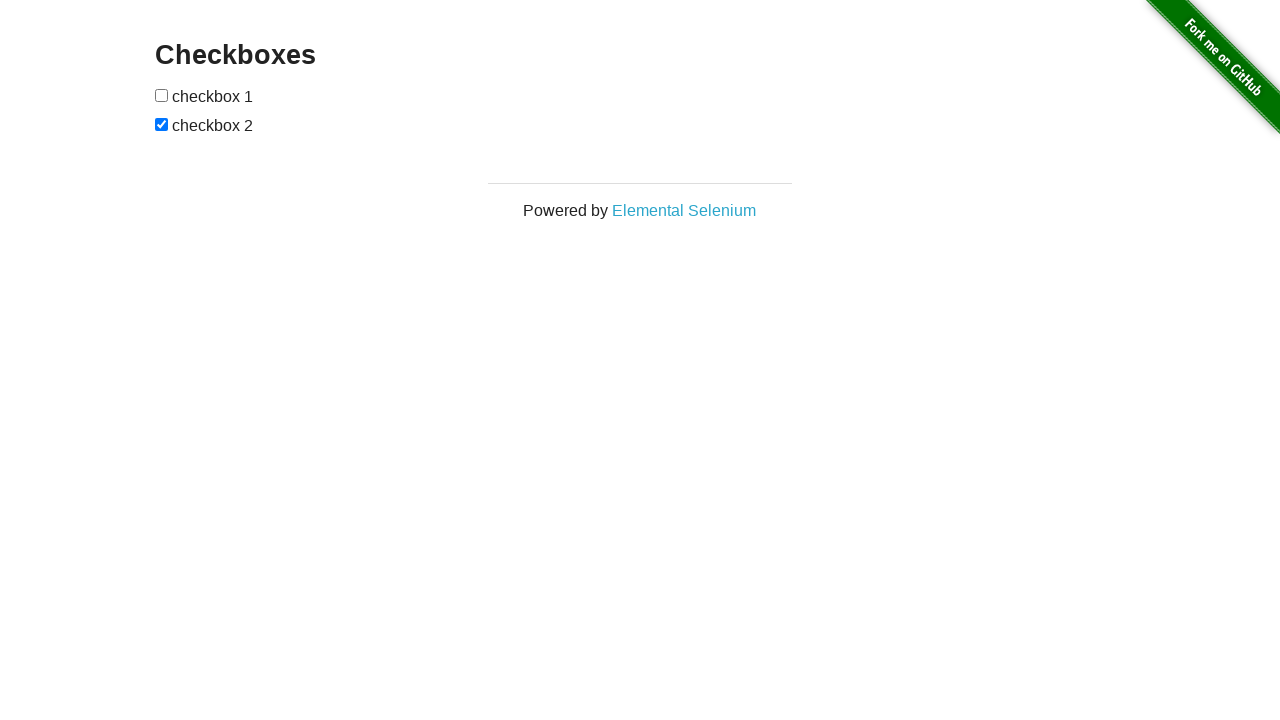

Clicked the first checkbox to toggle its state at (162, 95) on xpath=//*[@id="checkboxes"]/input[1]
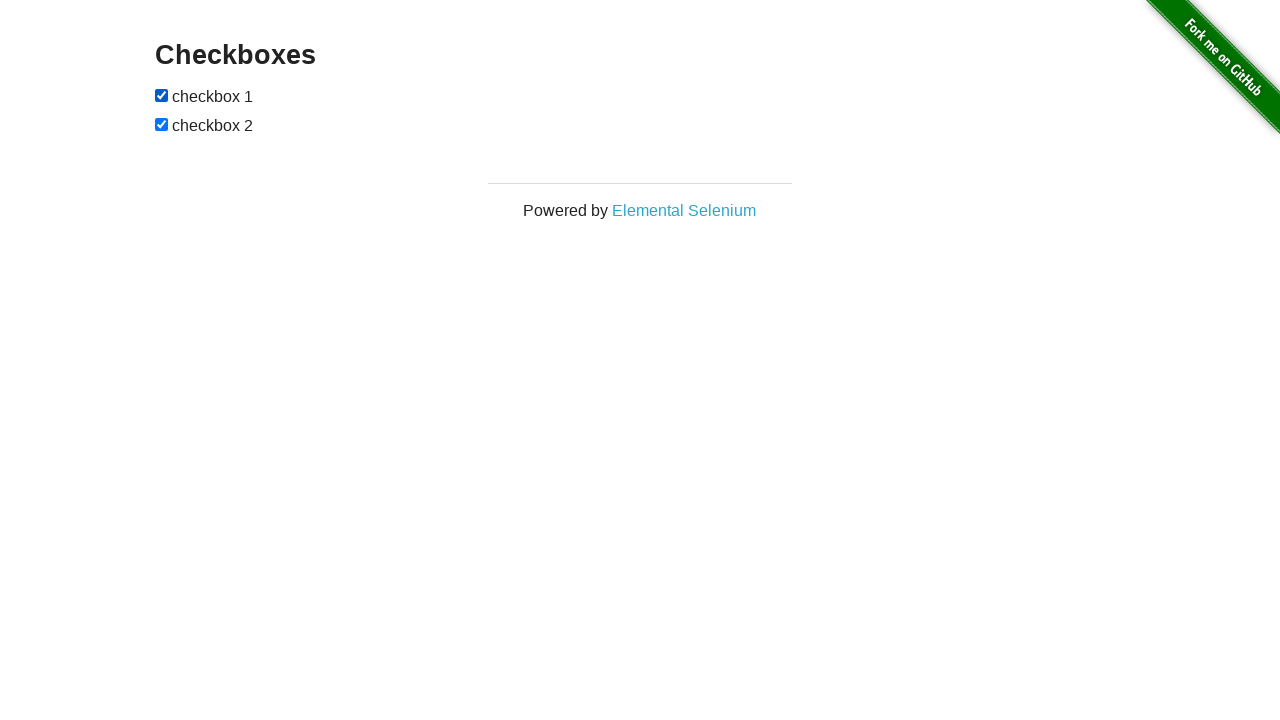

Second checkbox is already selected, no action needed
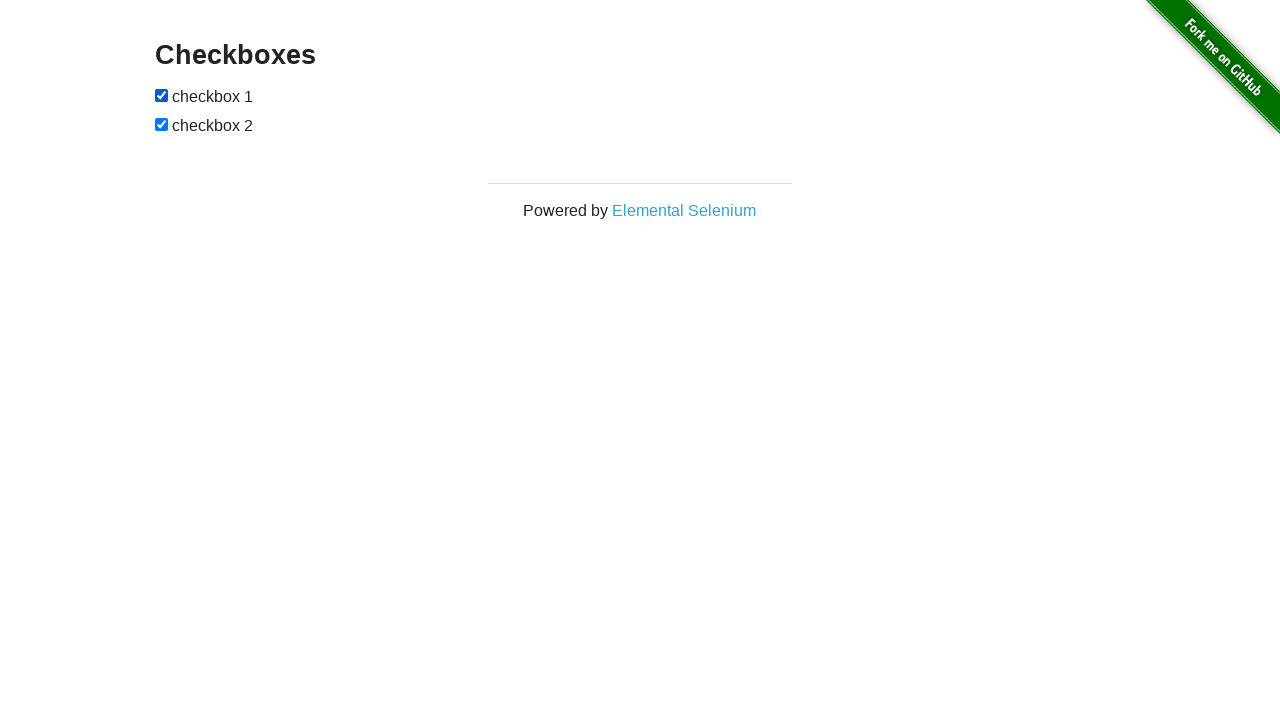

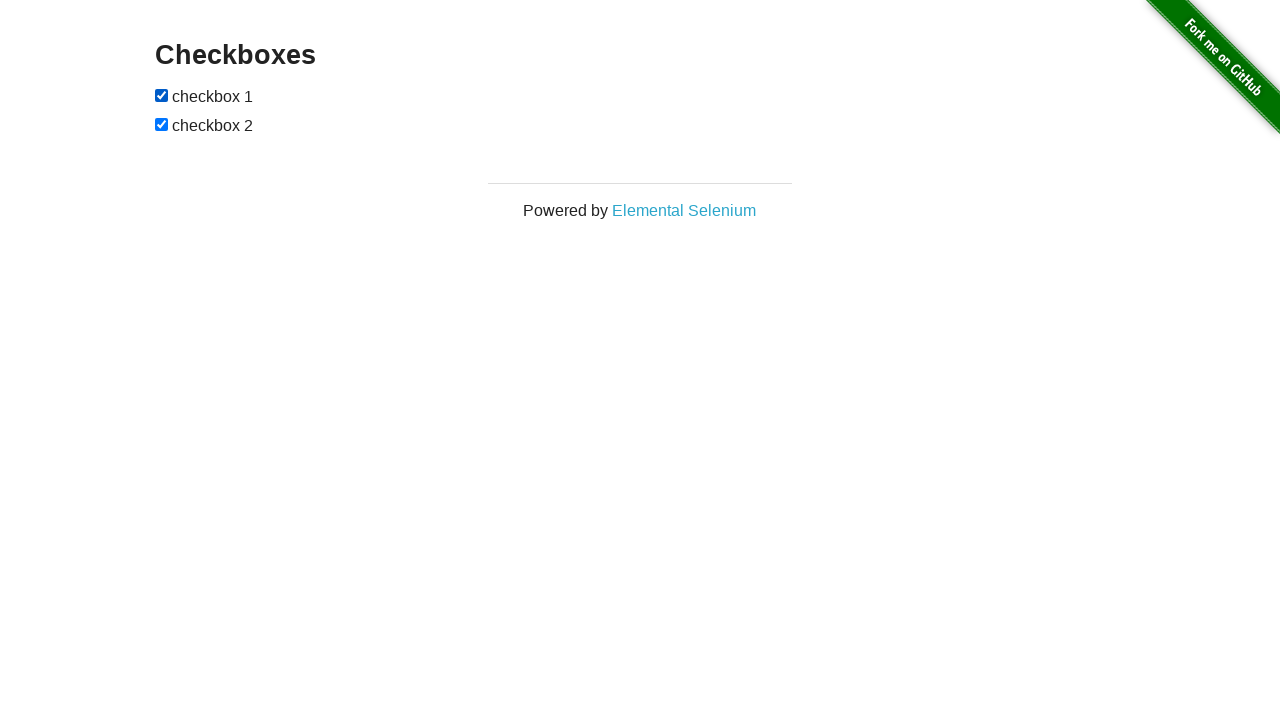